Tests simple alert handling by clicking the Simple Alert button, accepting the alert, and verifying the result text is displayed

Starting URL: https://training-support.net/webelements/alerts

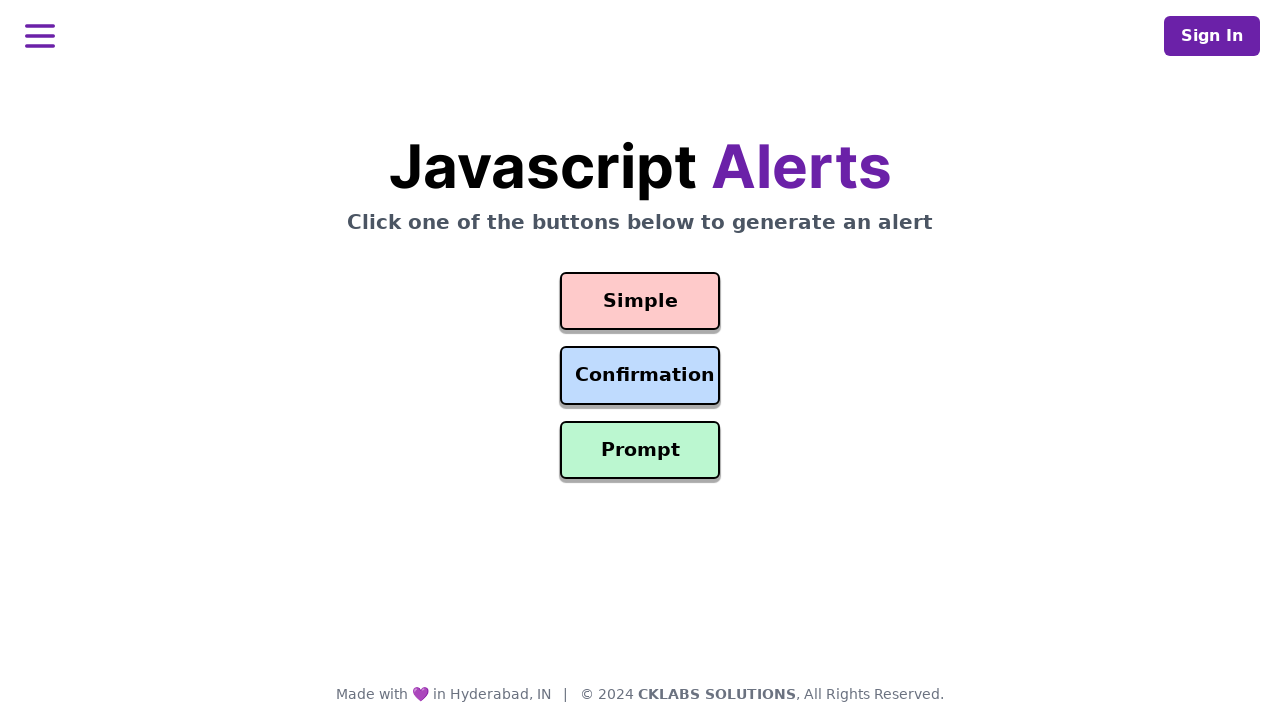

Clicked the Simple Alert button at (640, 301) on #simple
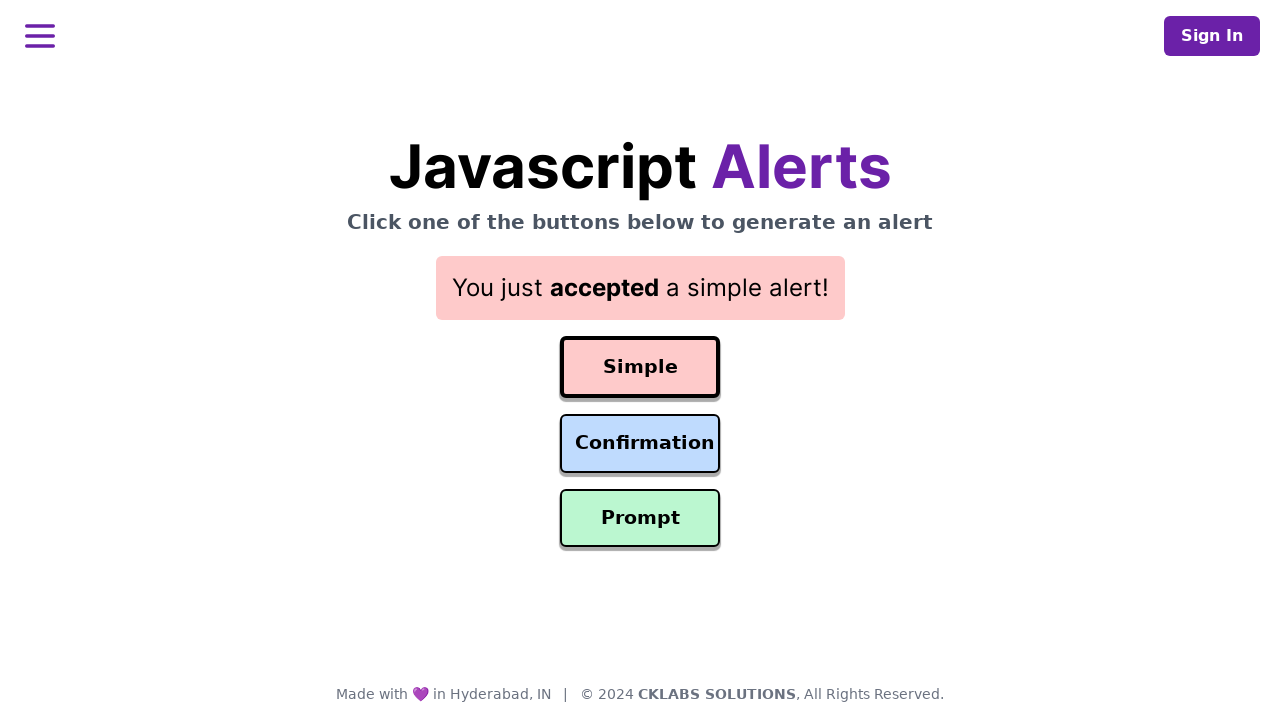

Set up dialog handler to accept alerts
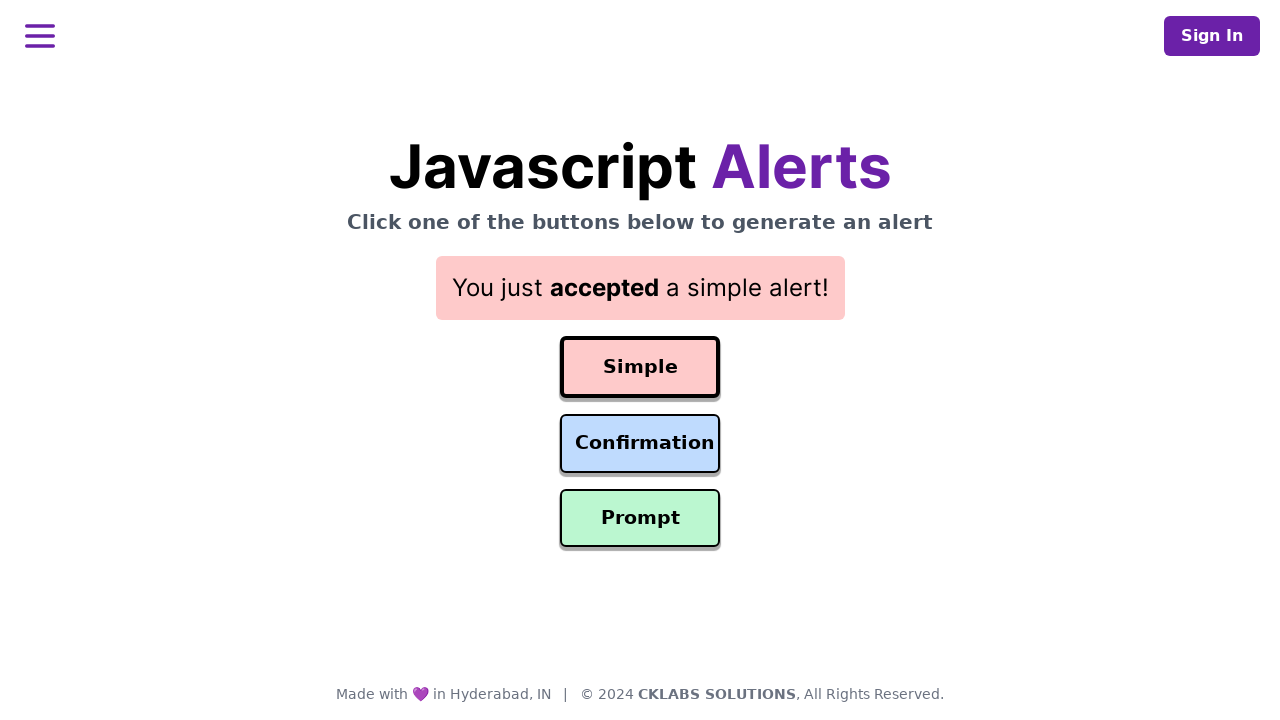

Verified result text is displayed after accepting alert
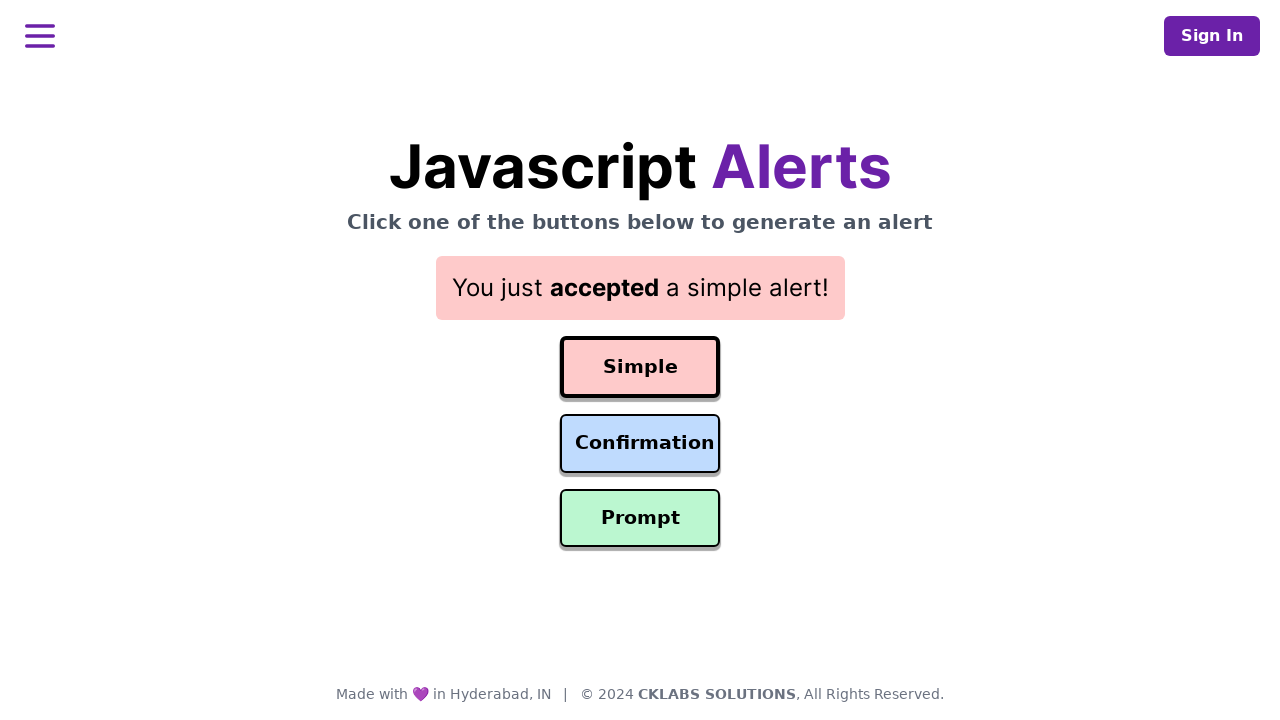

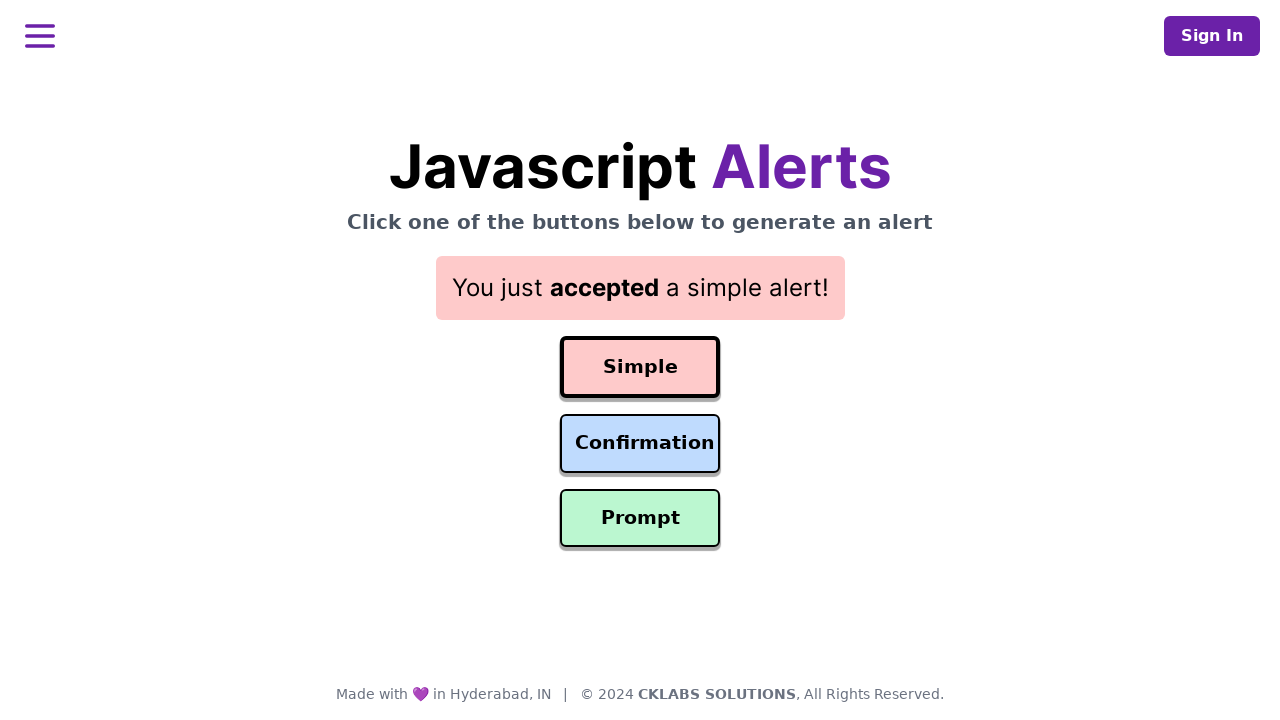